Tests that clicking the Due column header sorts the table values in ascending order by verifying each value is less than or equal to the next value.

Starting URL: http://the-internet.herokuapp.com/tables

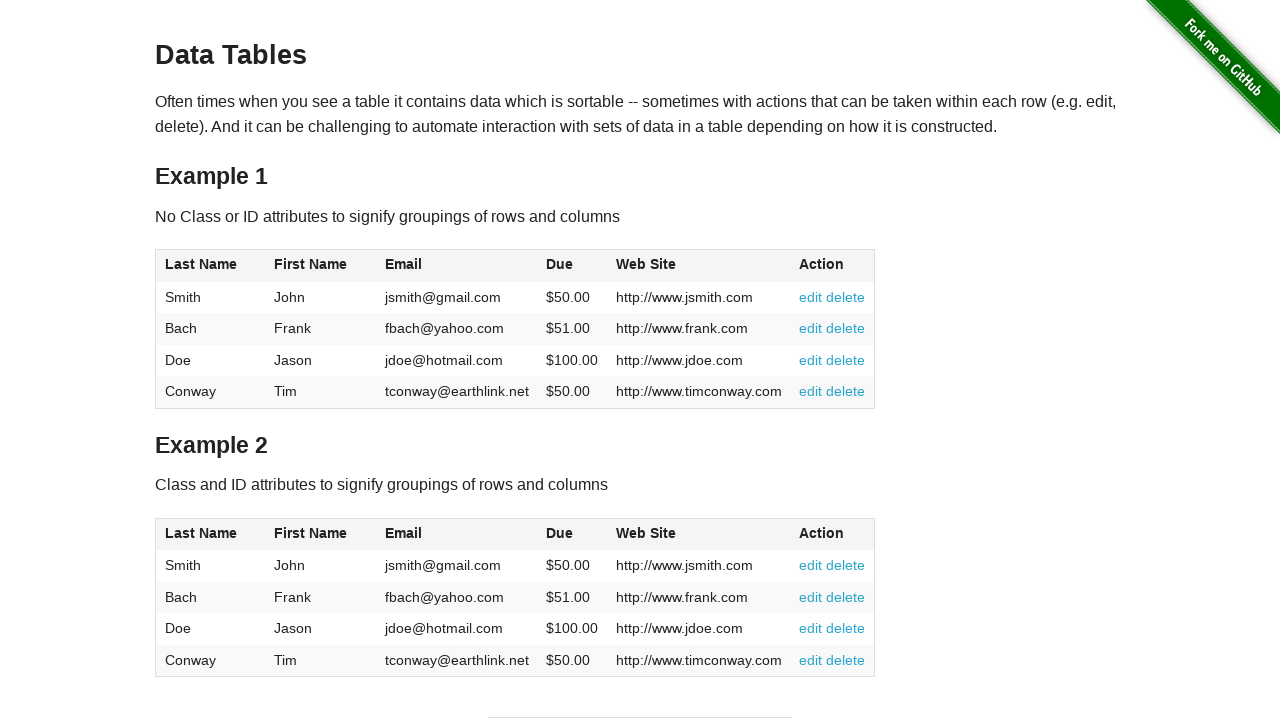

Clicked the Due column header to sort ascending at (572, 266) on #table1 thead tr th:nth-of-type(4)
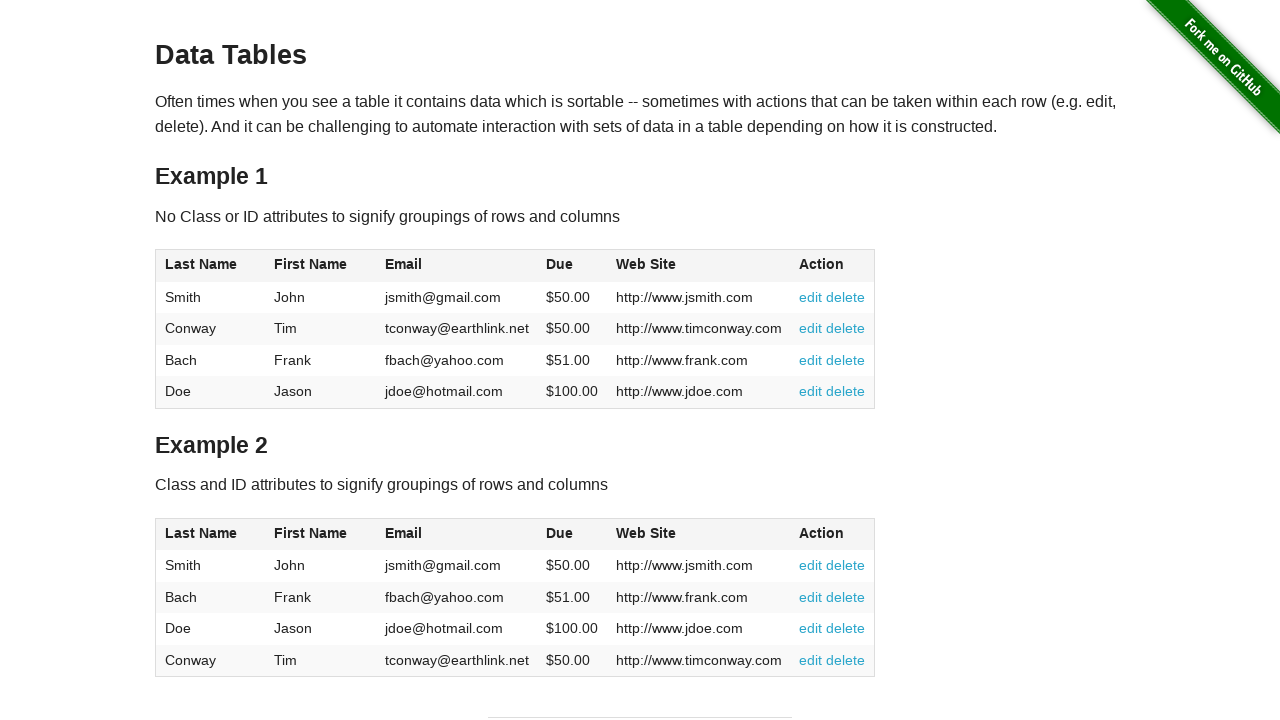

Waited for table rows to load
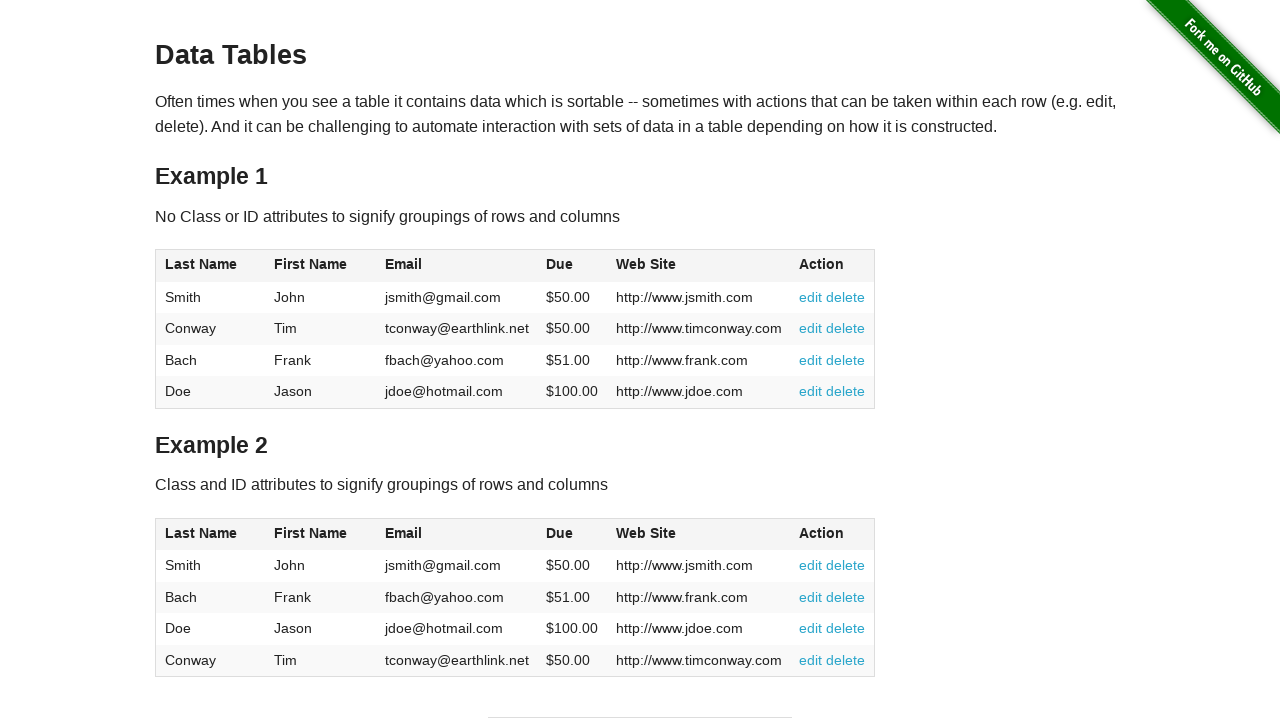

Retrieved all due values from the table
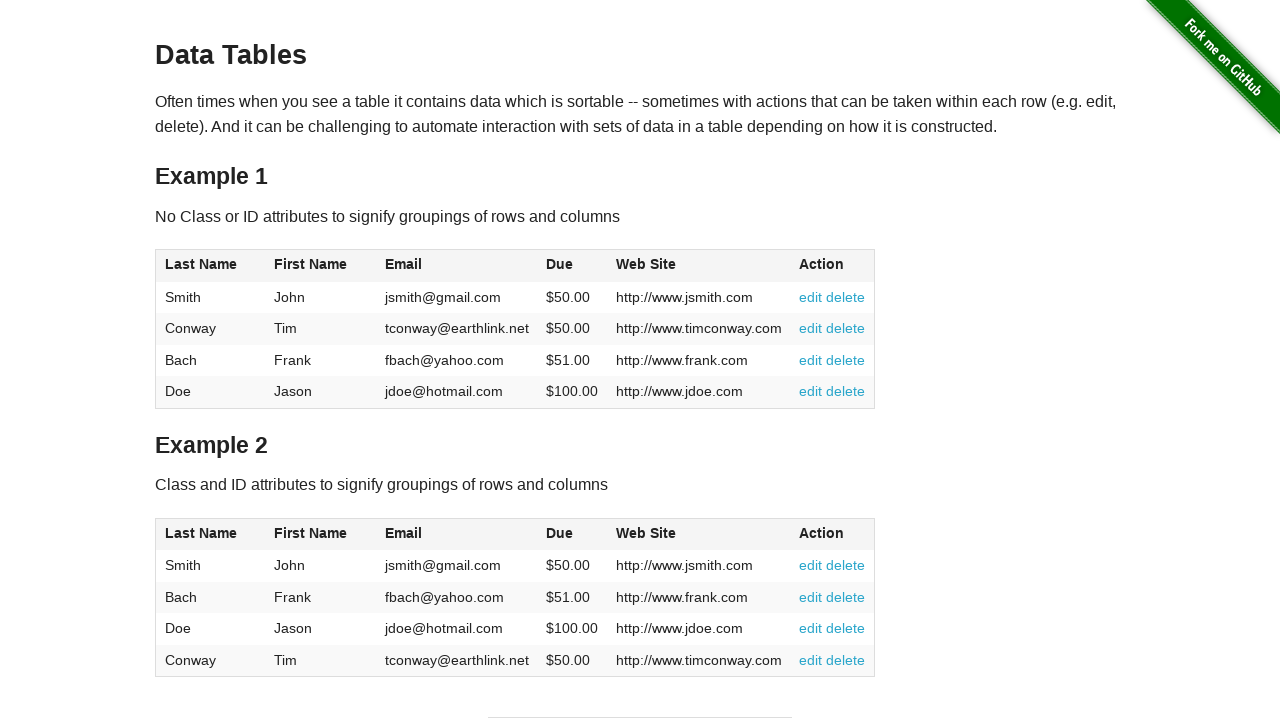

Parsed due values as floats
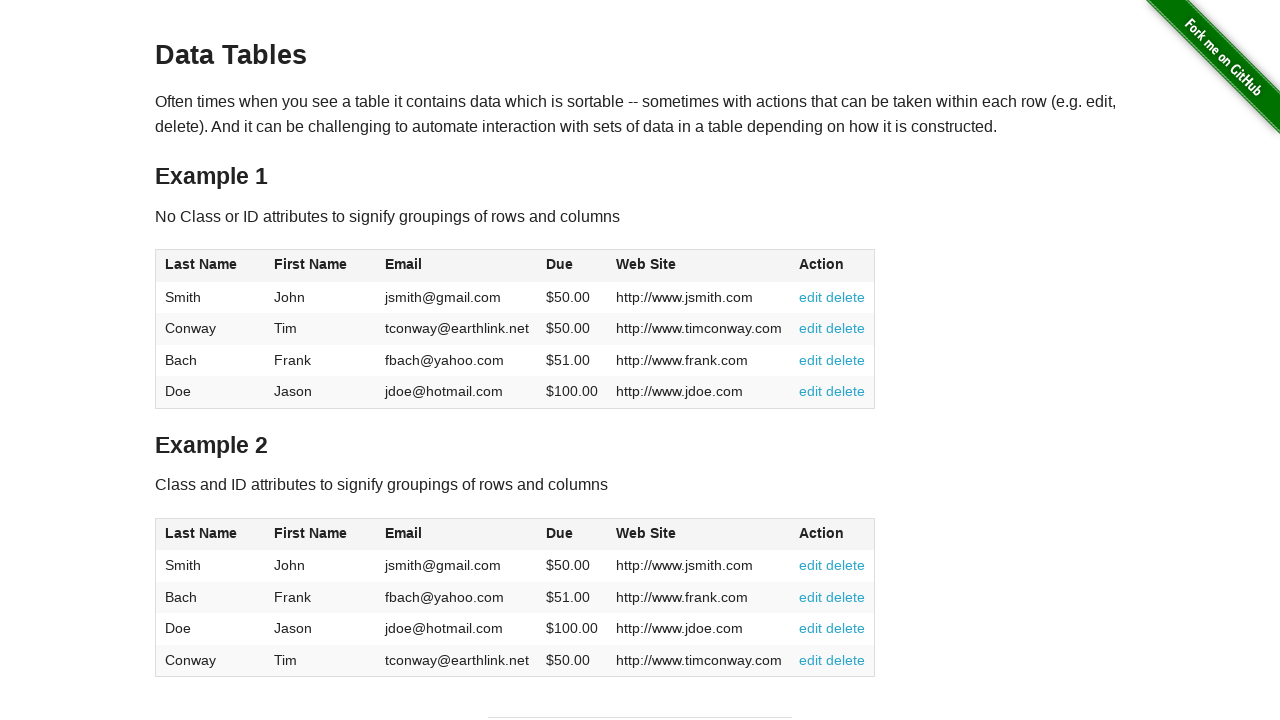

Verified due value 50.0 is less than or equal to 50.0
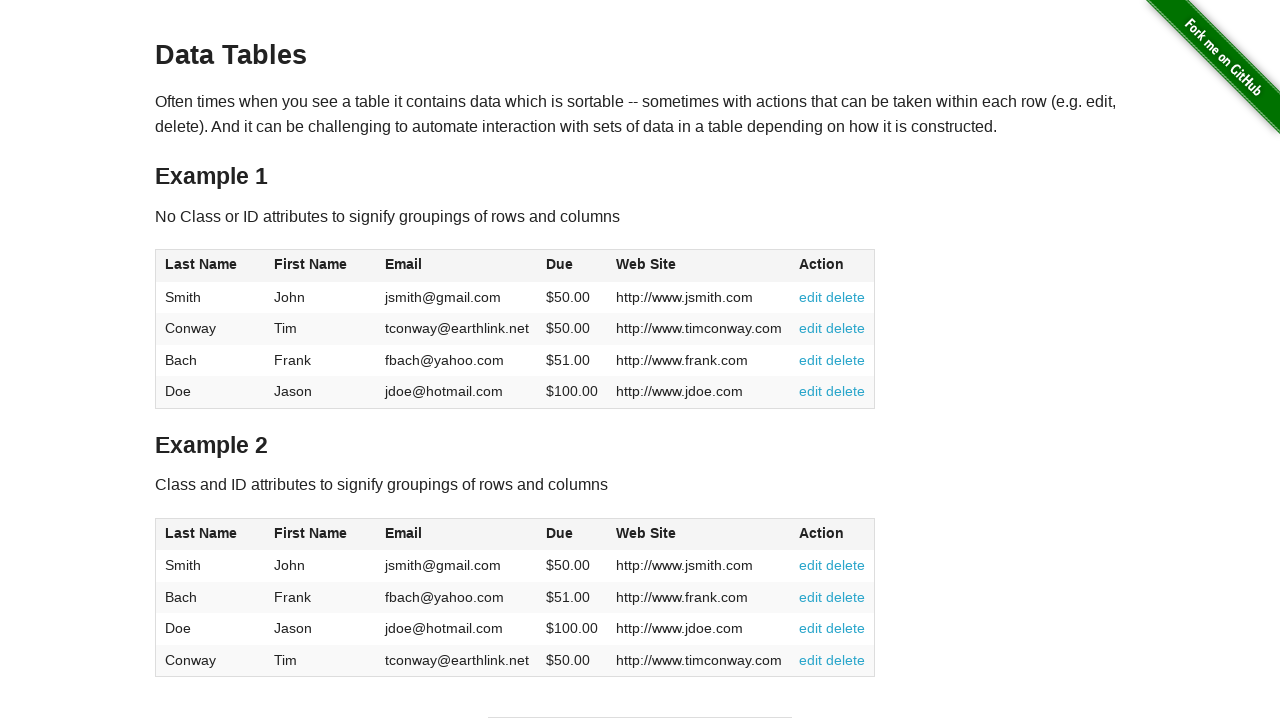

Verified due value 50.0 is less than or equal to 51.0
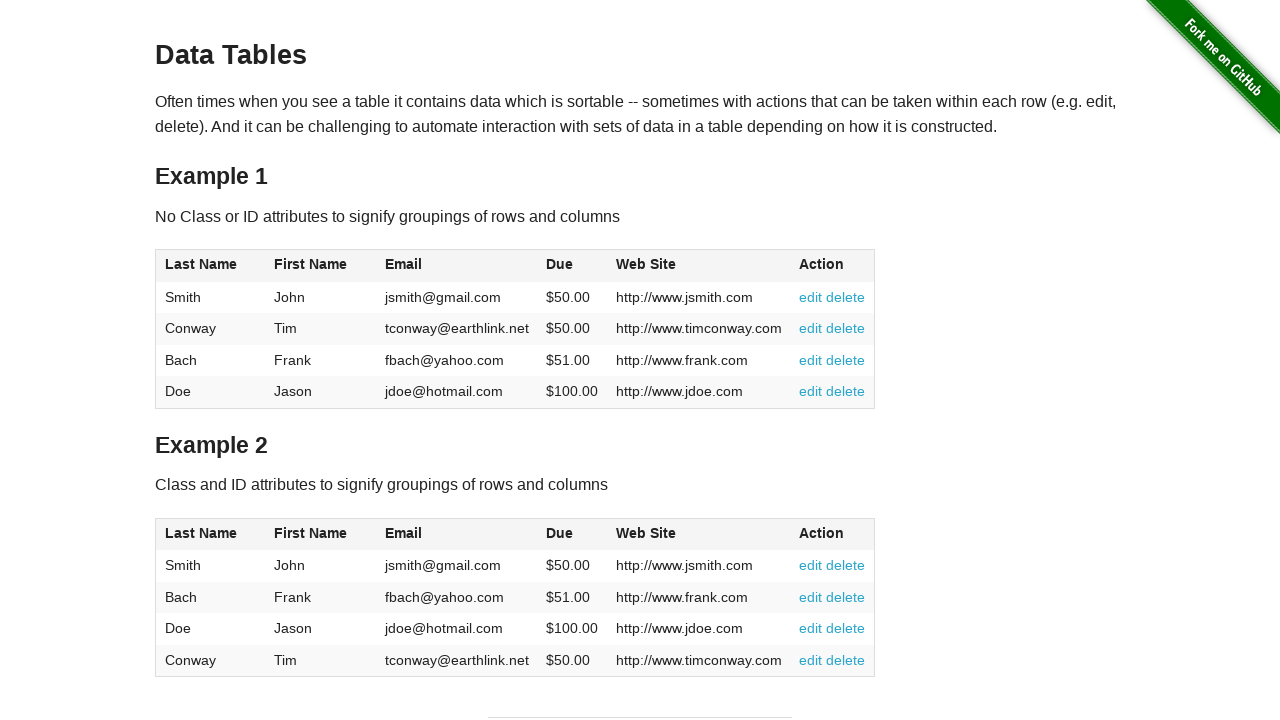

Verified due value 51.0 is less than or equal to 100.0
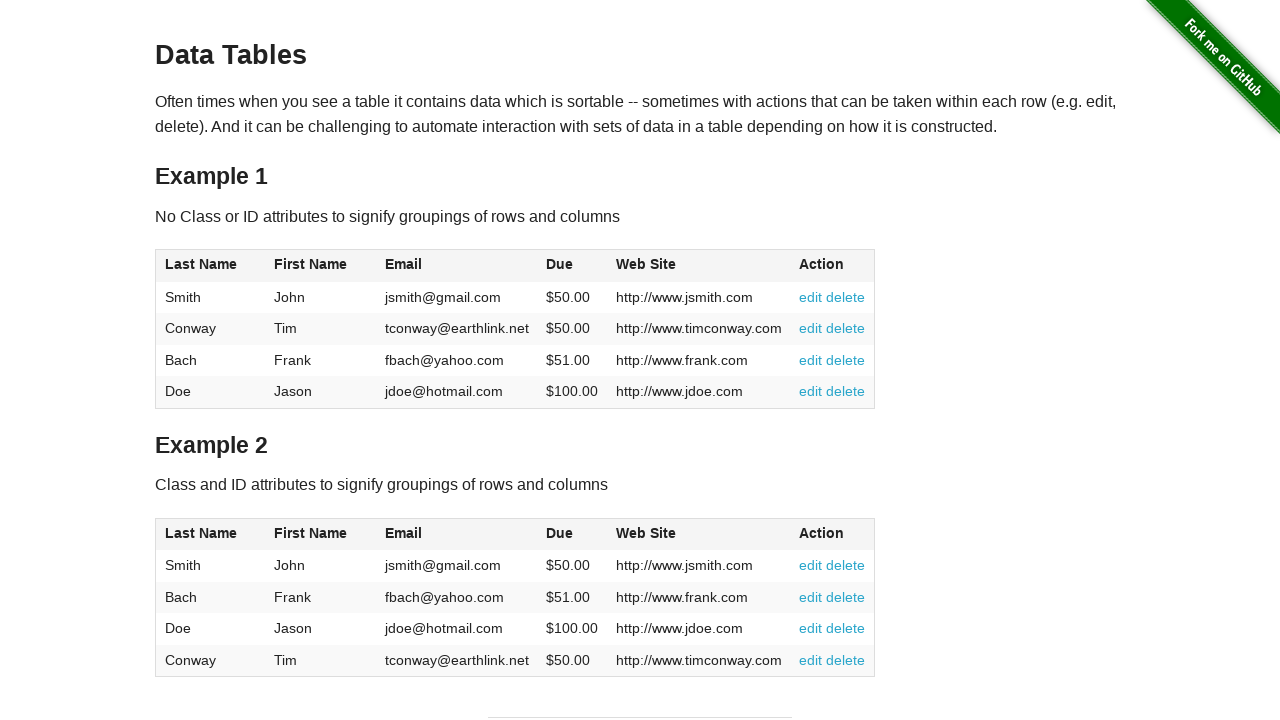

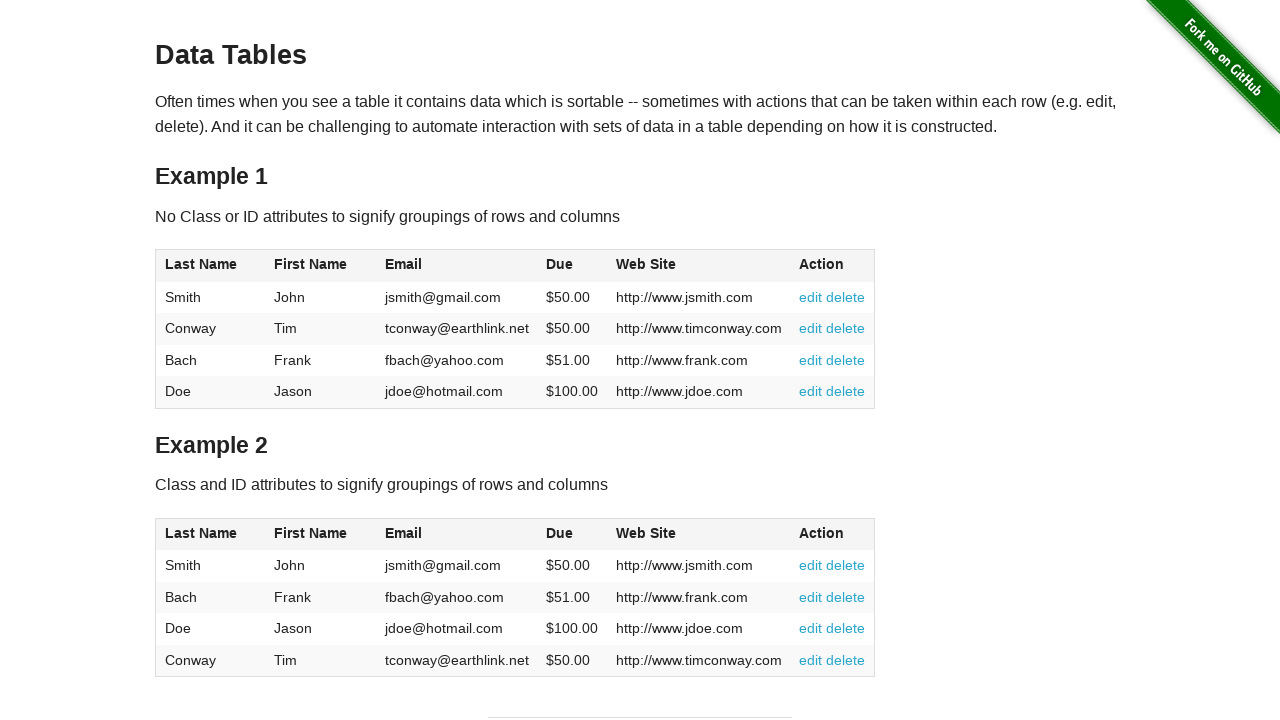